Tests alert functionality by entering a name and accepting the alert dialog

Starting URL: https://www.qaclickacademy.com/practice.php

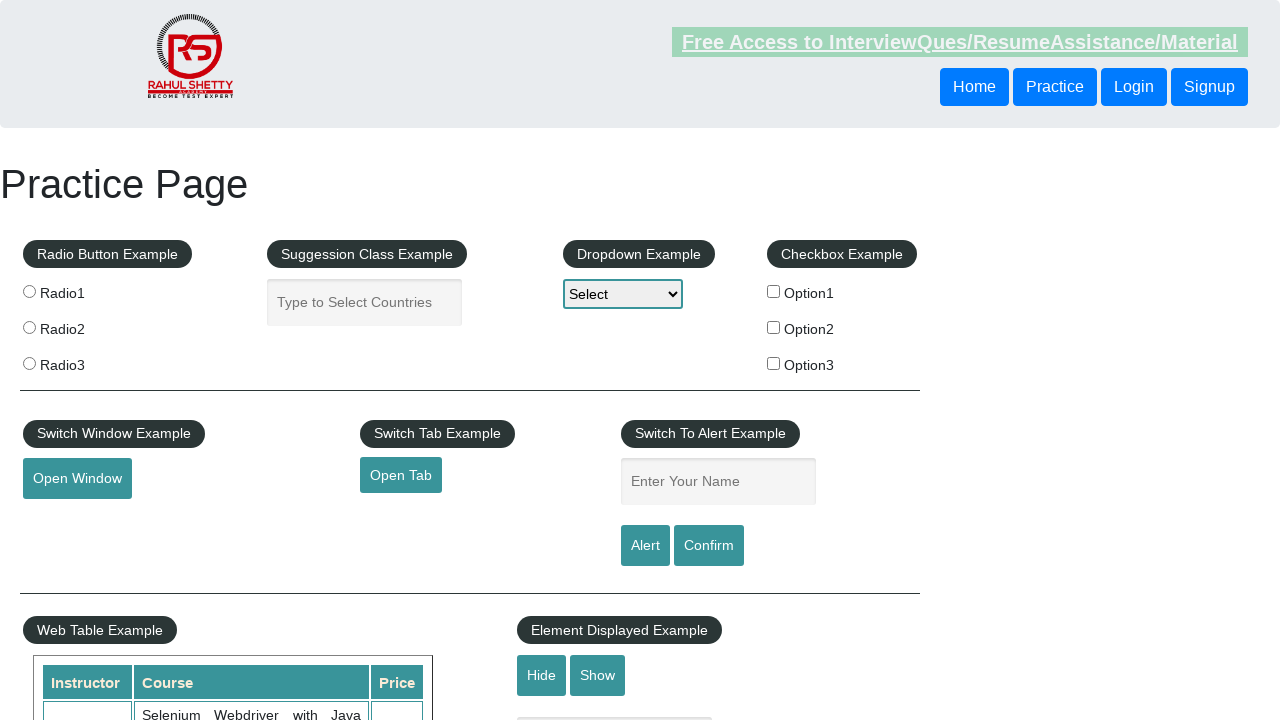

Entered 'John' in the name text field on #name
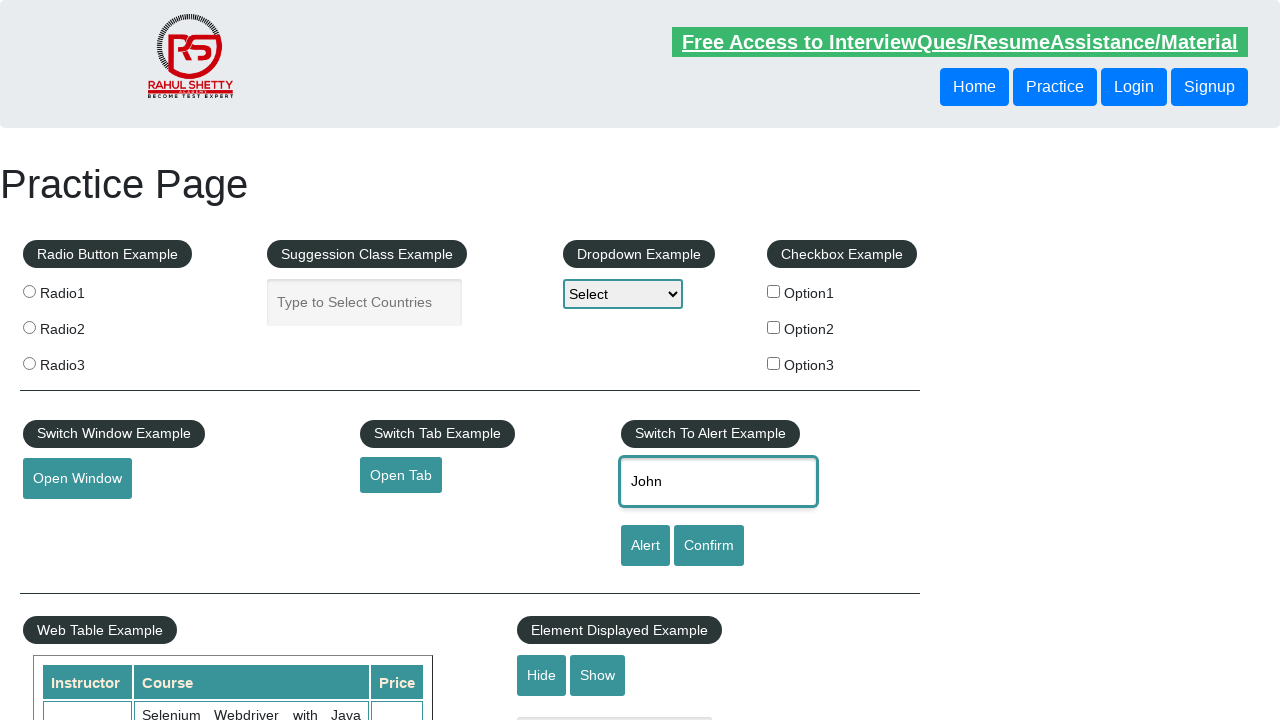

Set up dialog handler to accept alerts
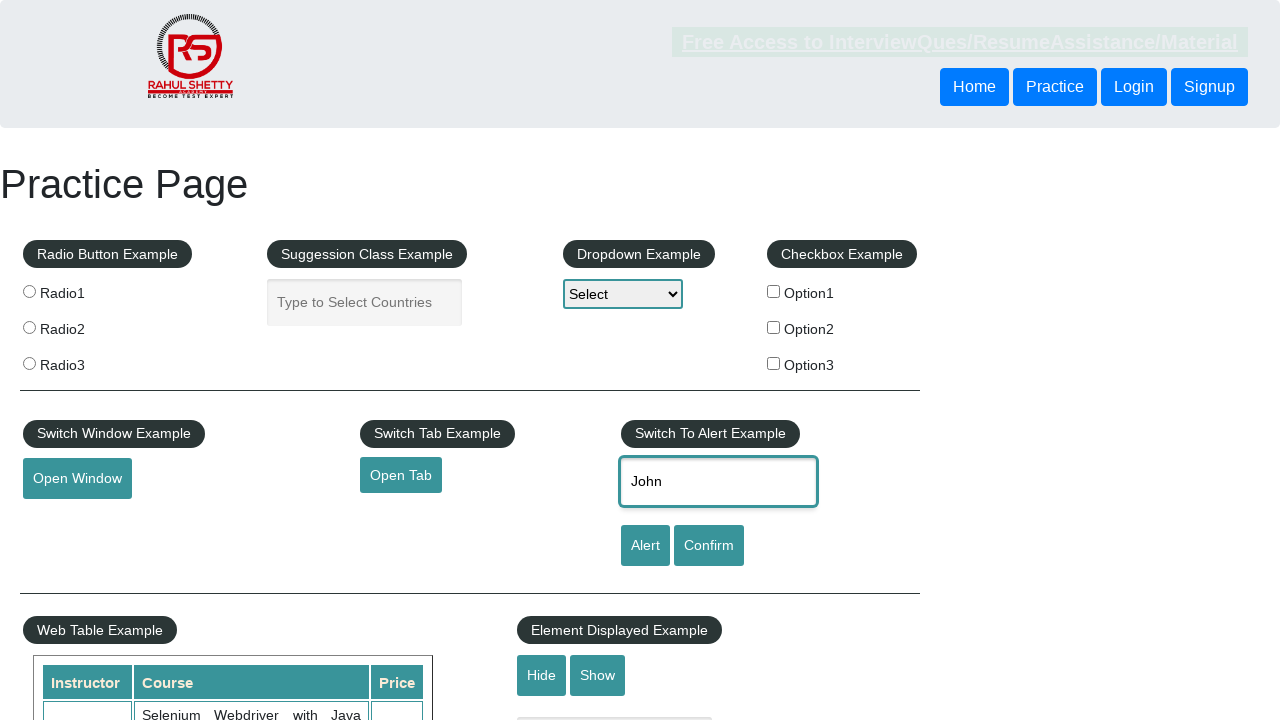

Clicked alert button and accepted the alert dialog at (645, 546) on #alertbtn
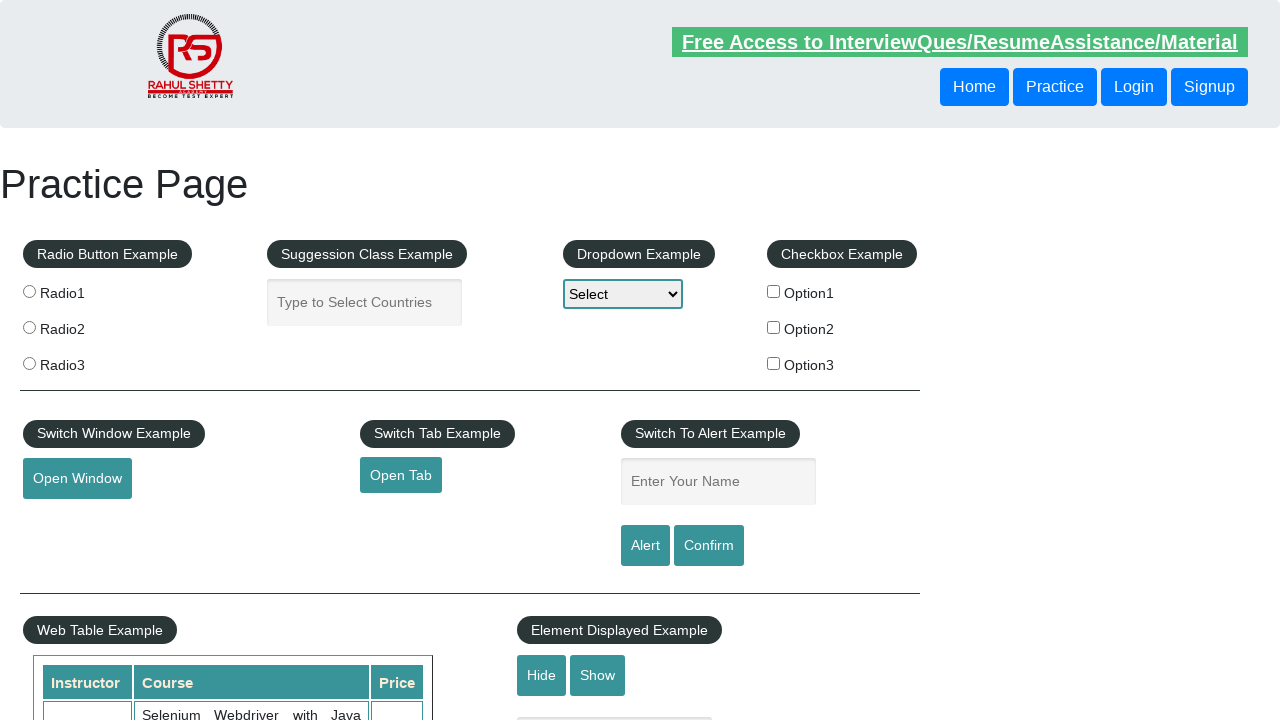

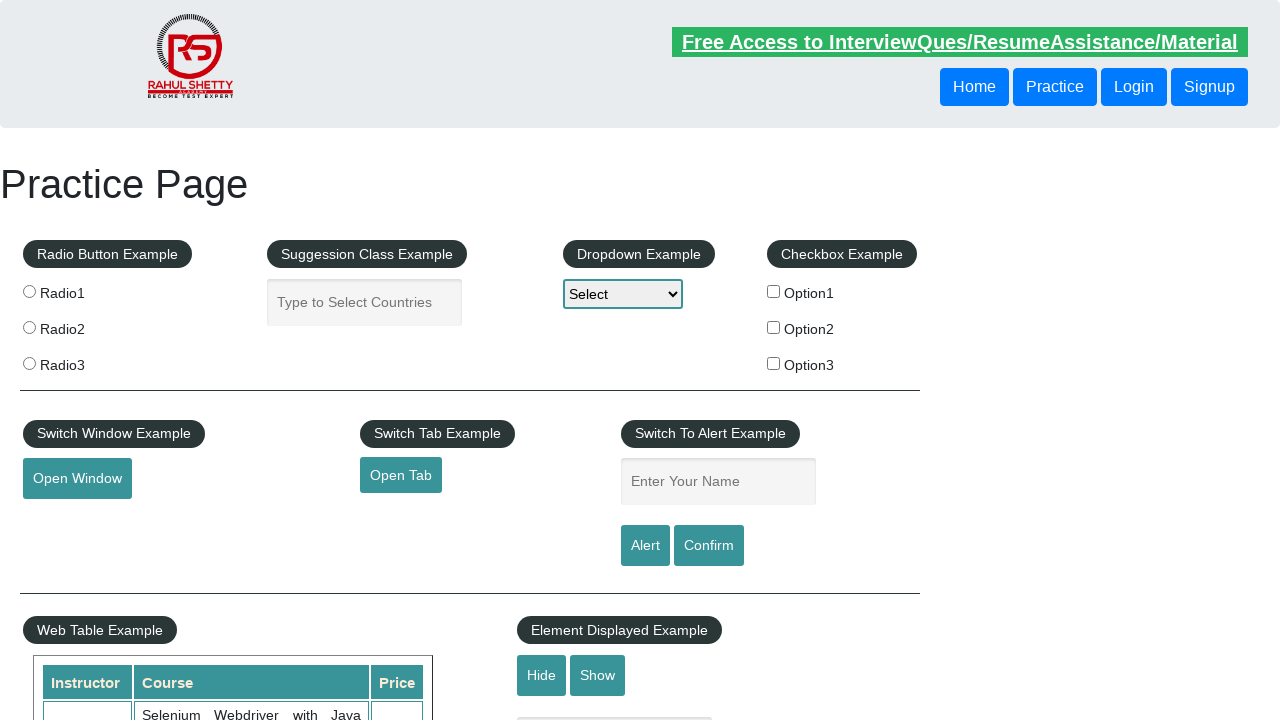